Tests a table on an automation practice page by iterating through table rows to find a specific course and verifying its associated price value

Starting URL: https://rahulshettyacademy.com/AutomationPractice/

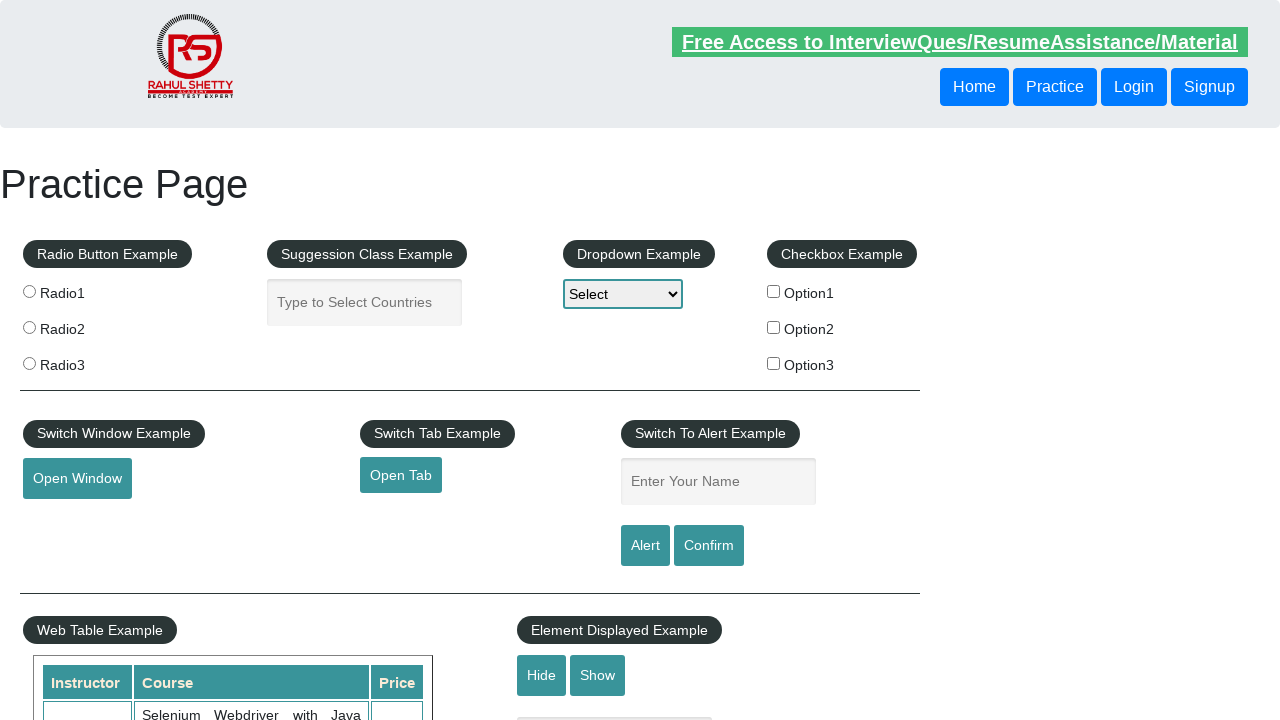

Waited for product table to load
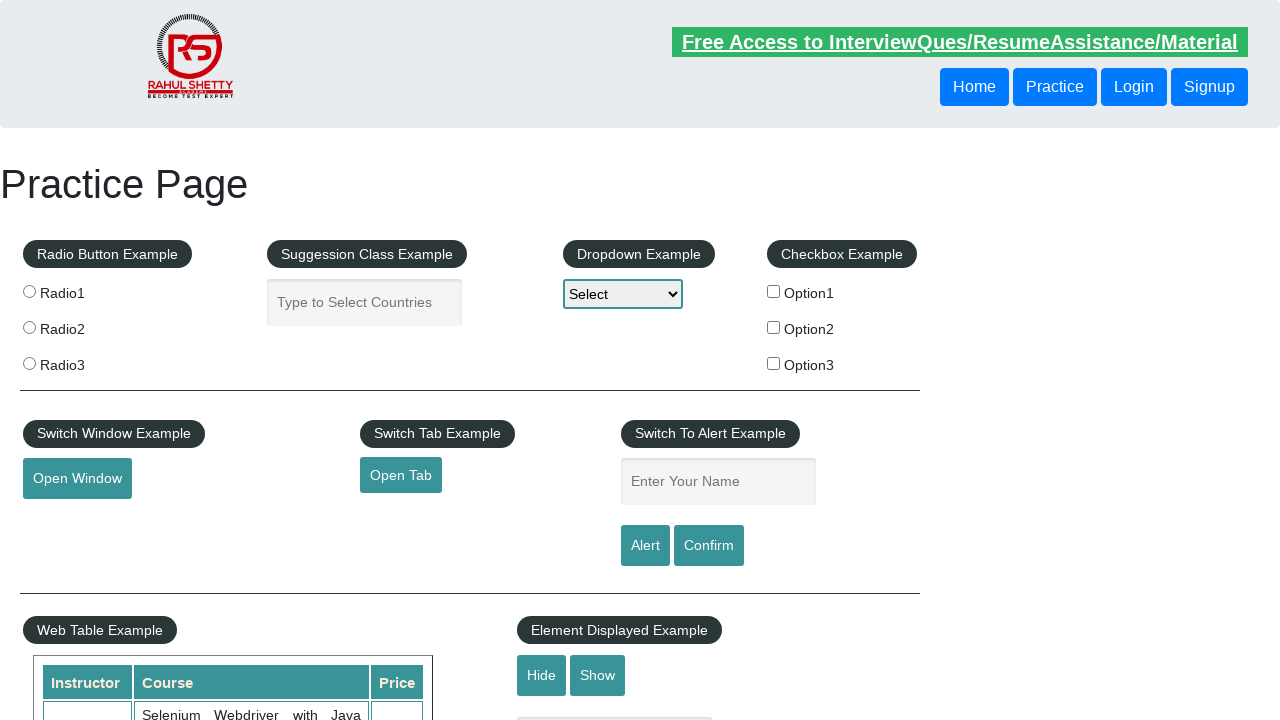

Retrieved all cells from second column of product table
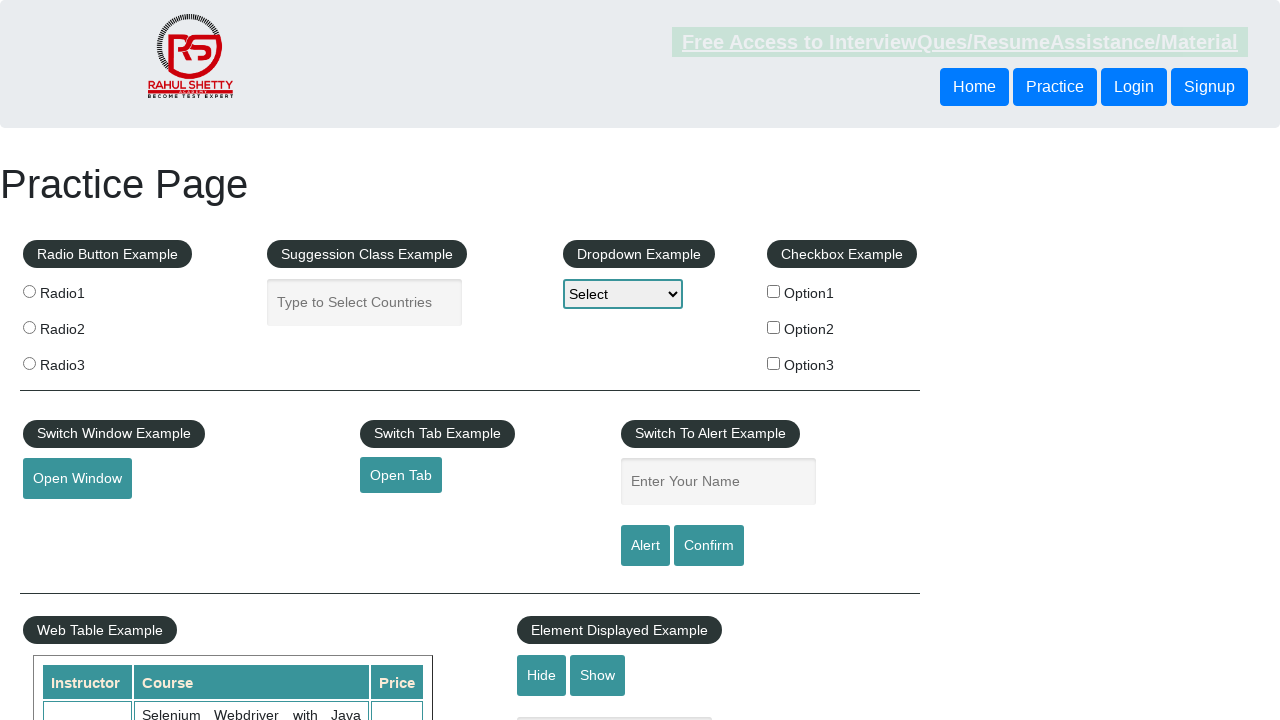

Retrieved text content from table cell at index 0
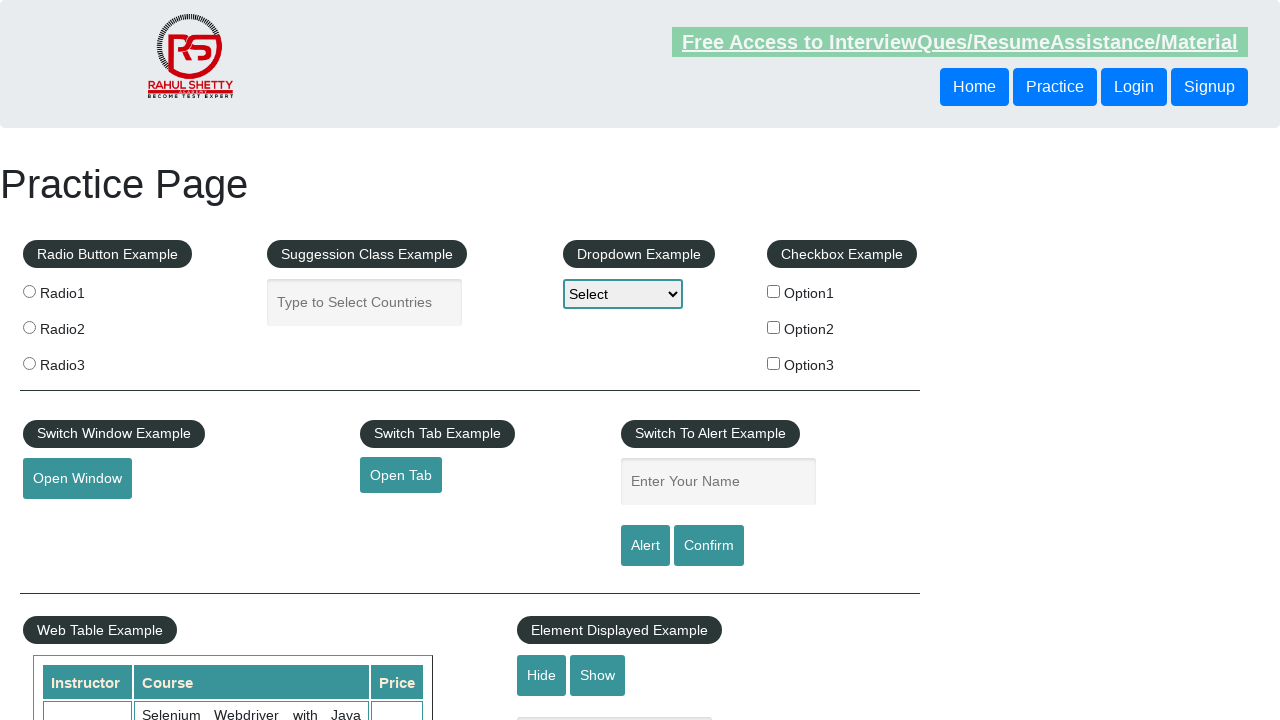

Retrieved text content from table cell at index 1
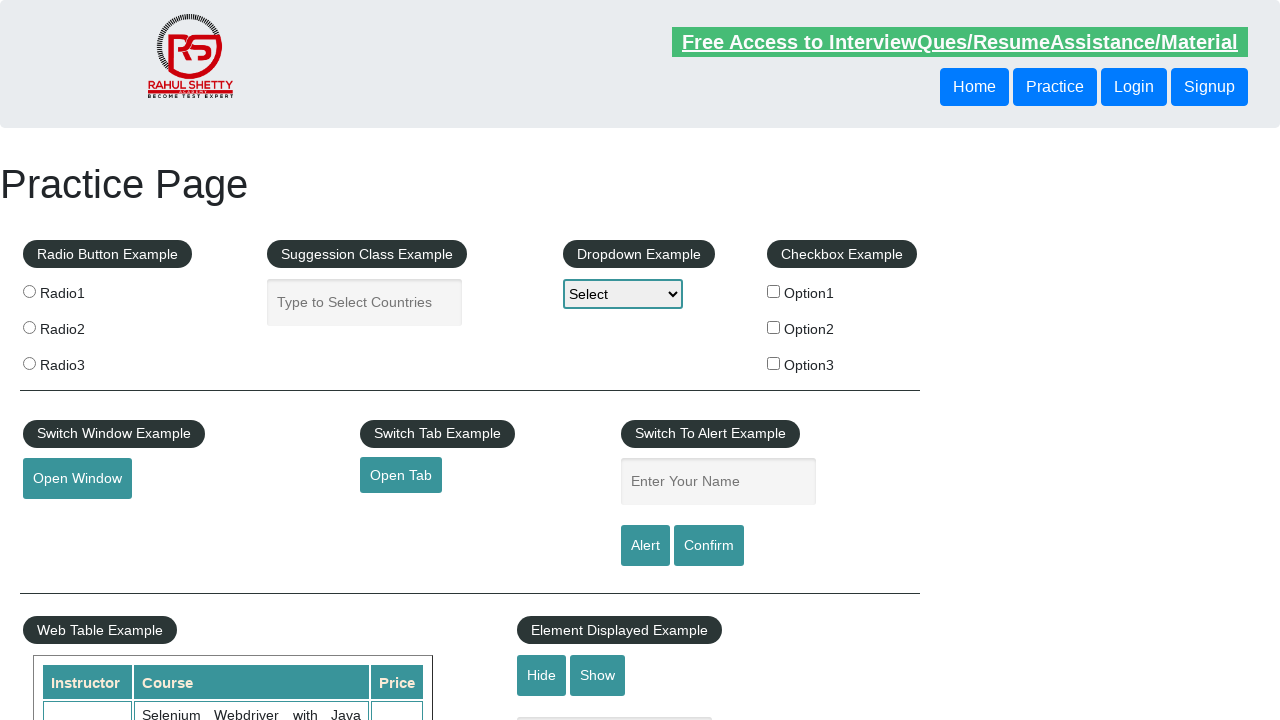

Retrieved text content from table cell at index 2
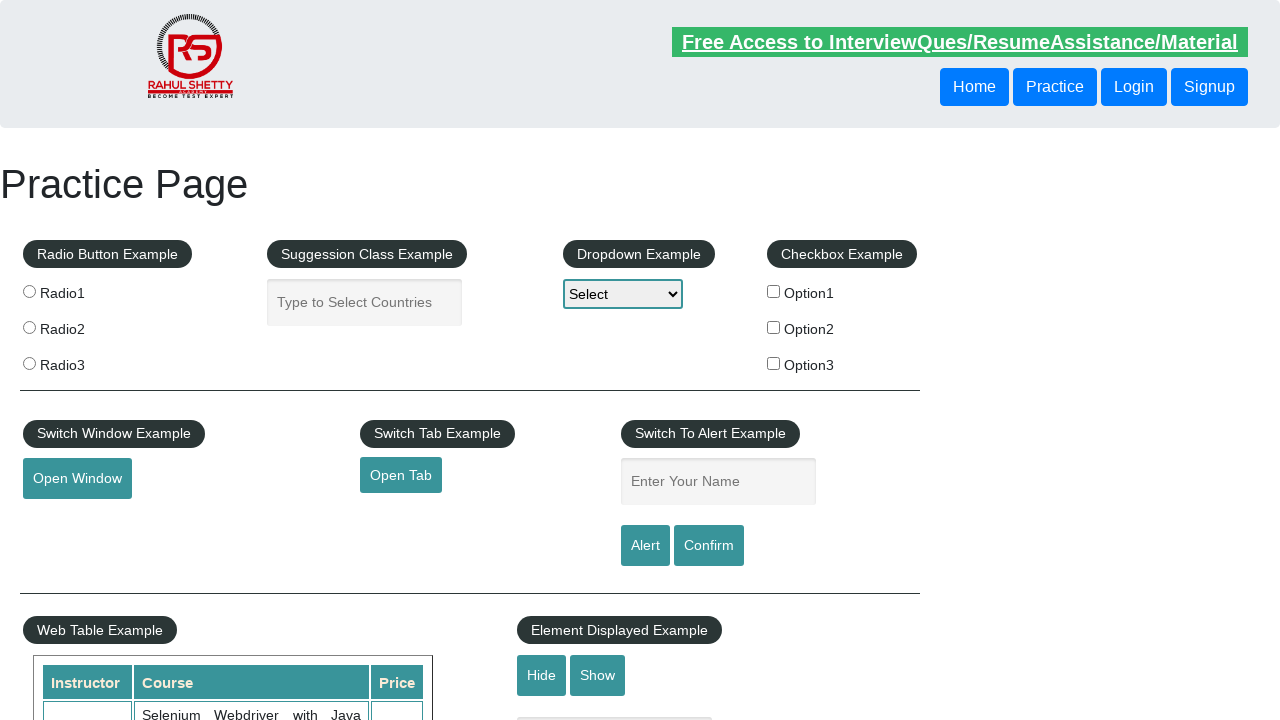

Retrieved text content from table cell at index 3
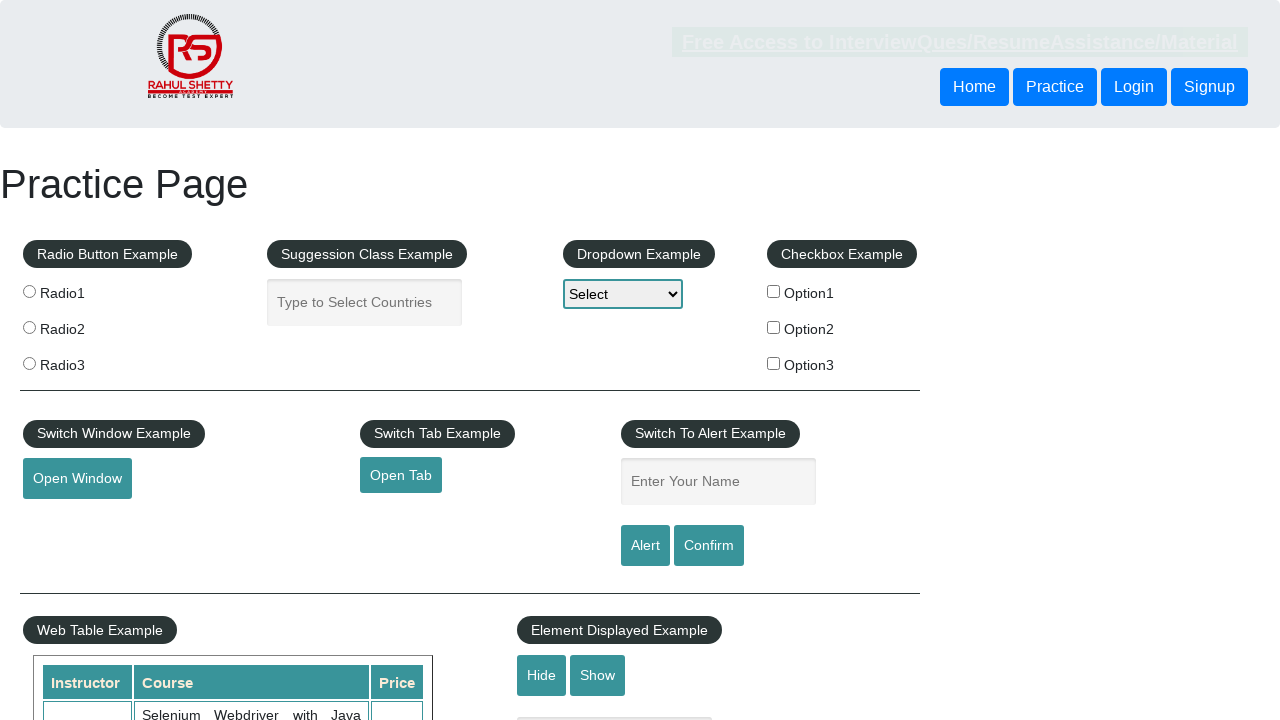

Retrieved text content from table cell at index 4
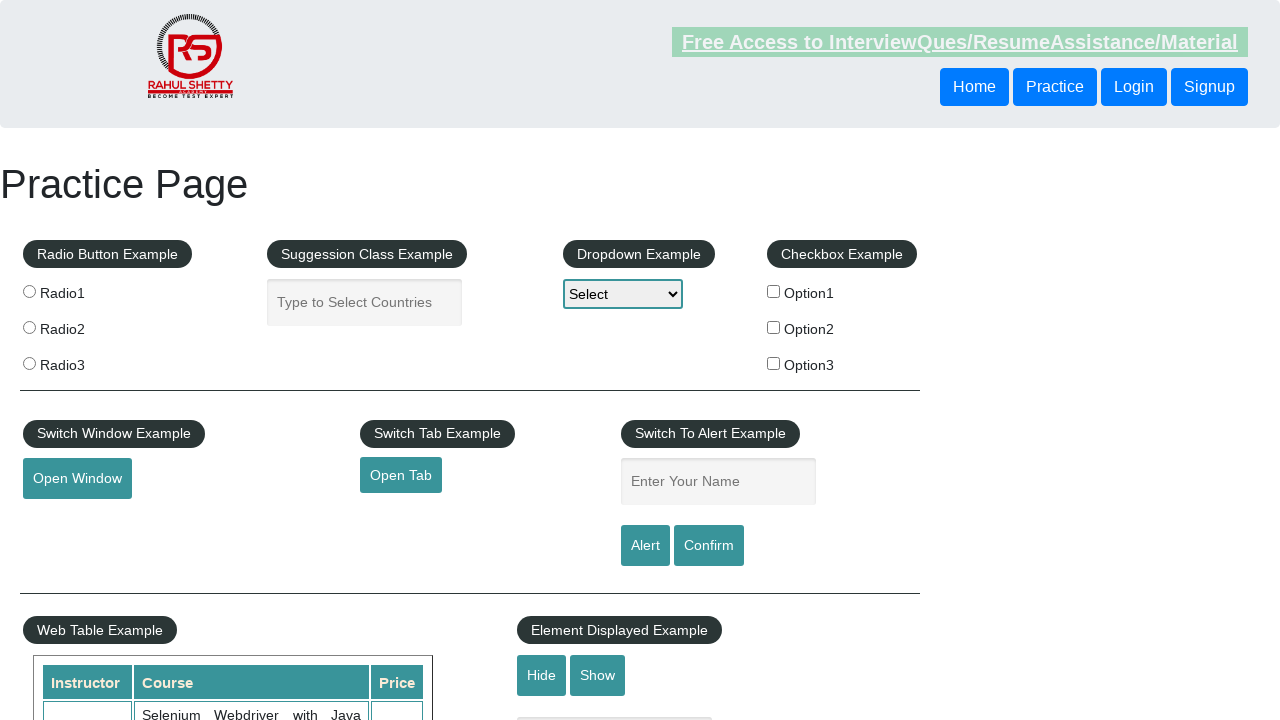

Retrieved text content from table cell at index 5
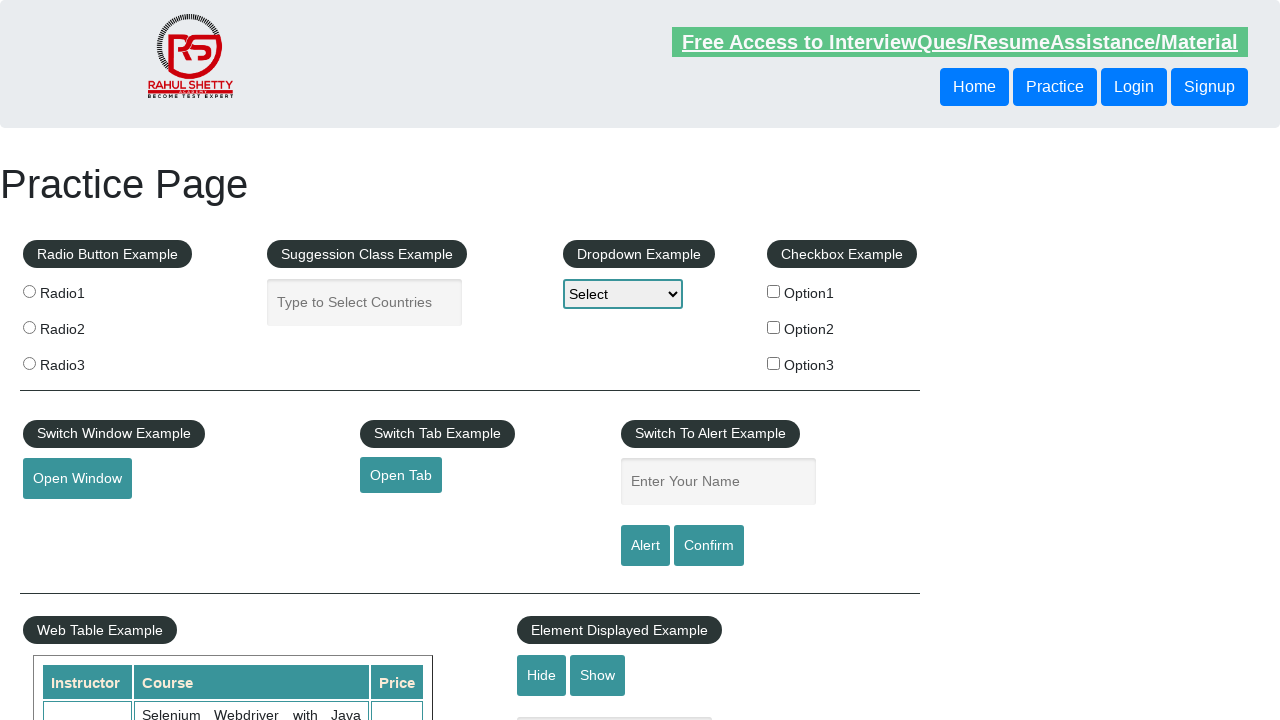

Retrieved text content from table cell at index 6
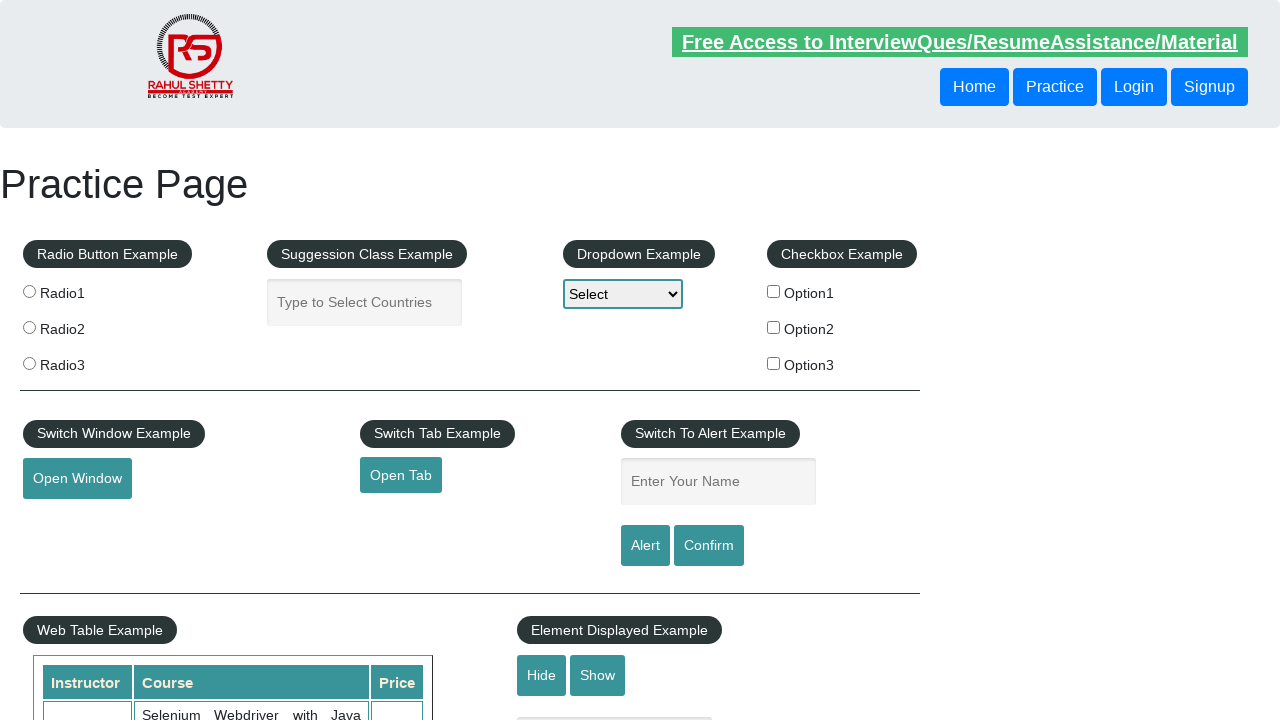

Retrieved text content from table cell at index 7
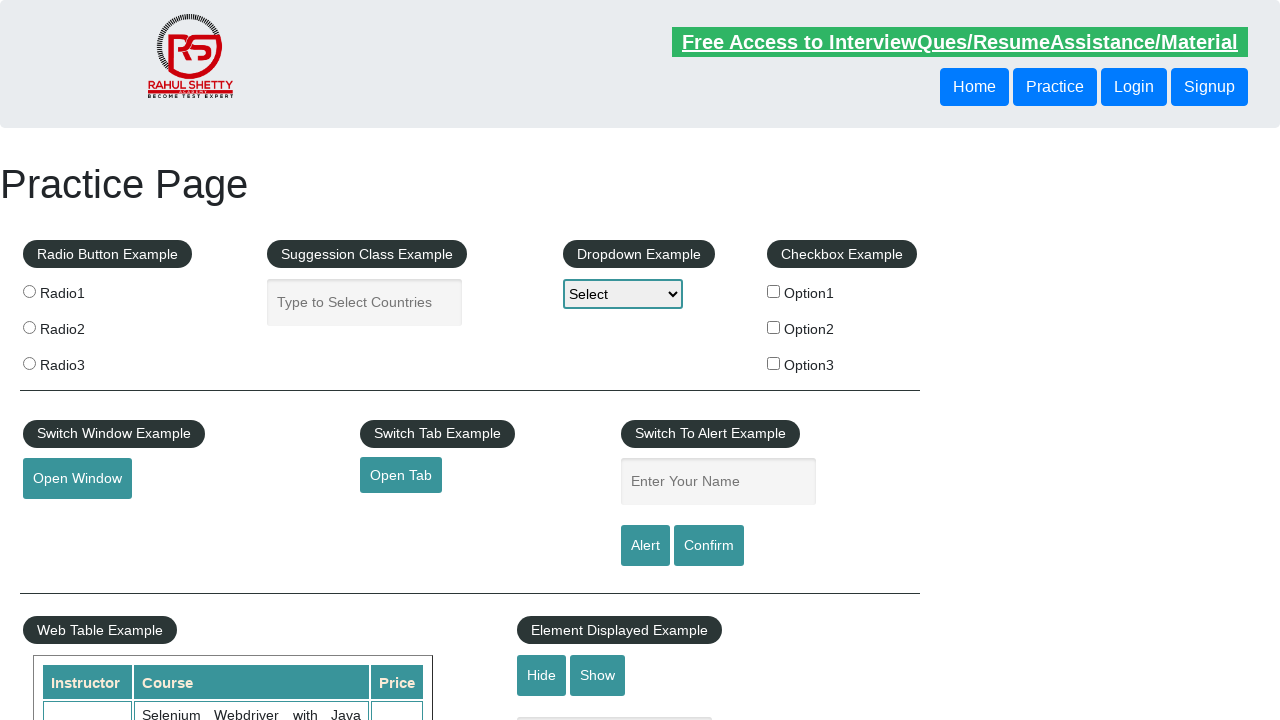

Found course 'Master Selenium Automation in simple Python Language' and located its price cell
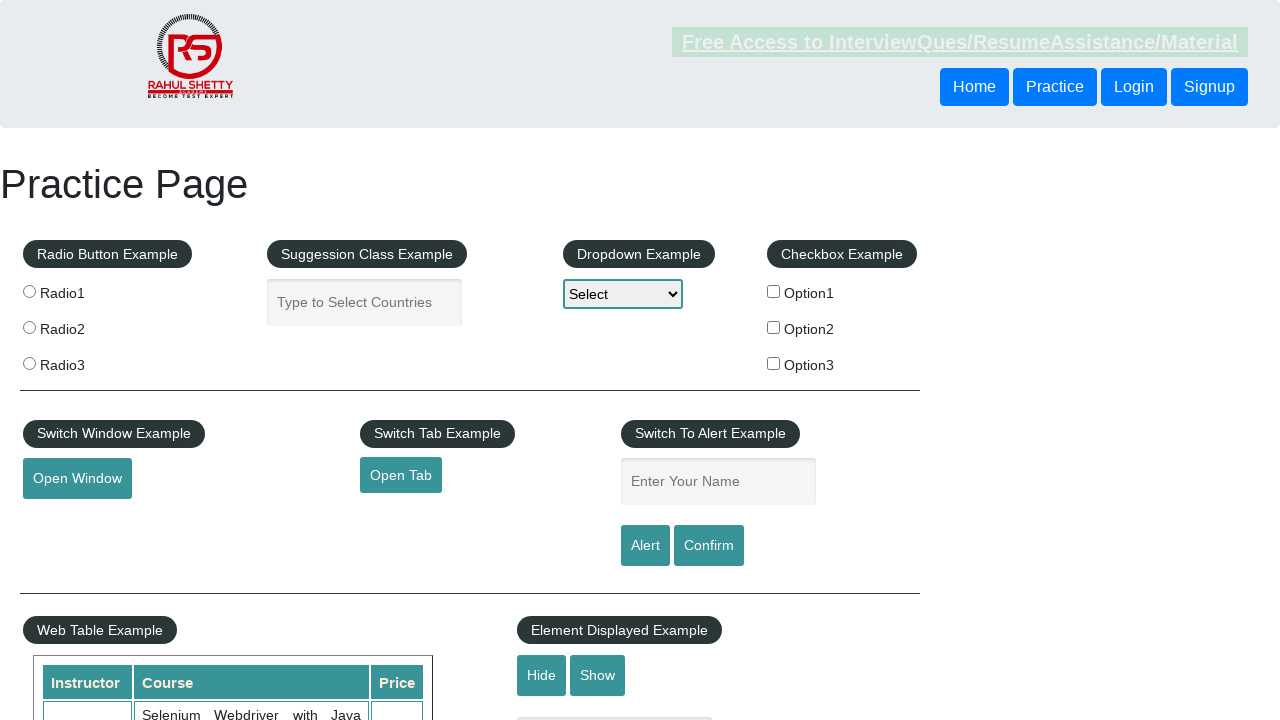

Retrieved price text: '25'
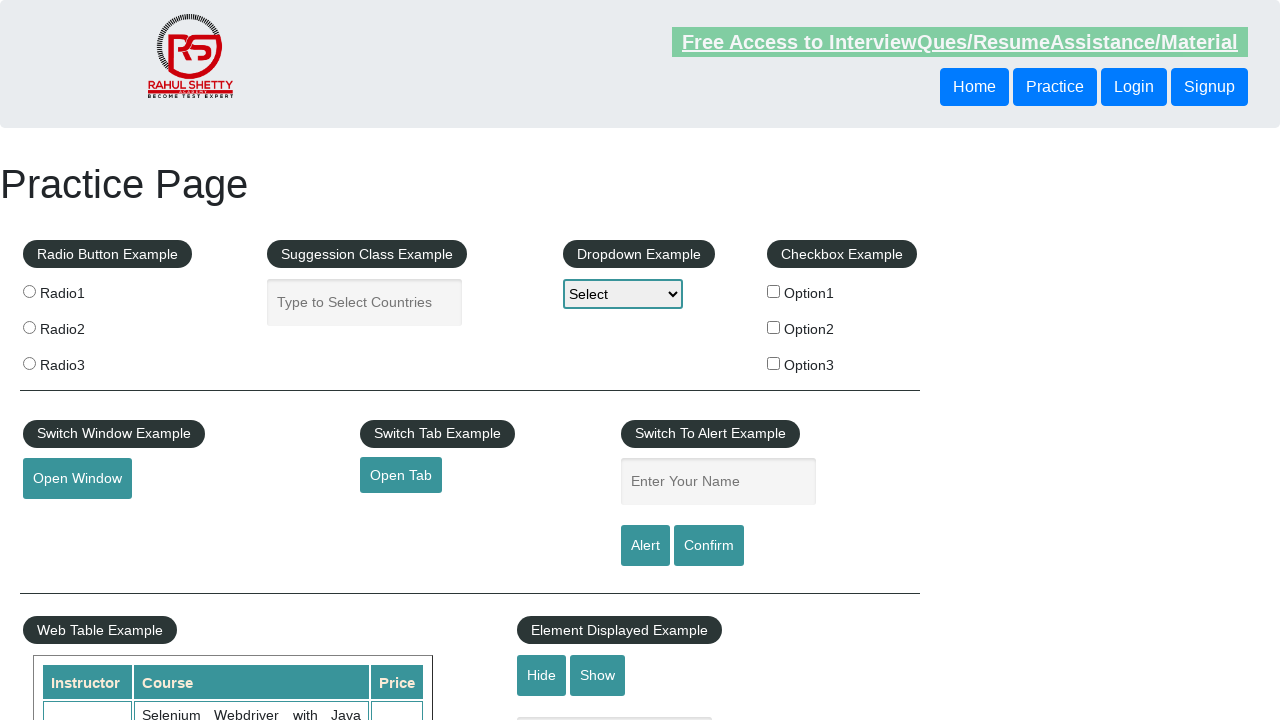

Verified price equals '25'
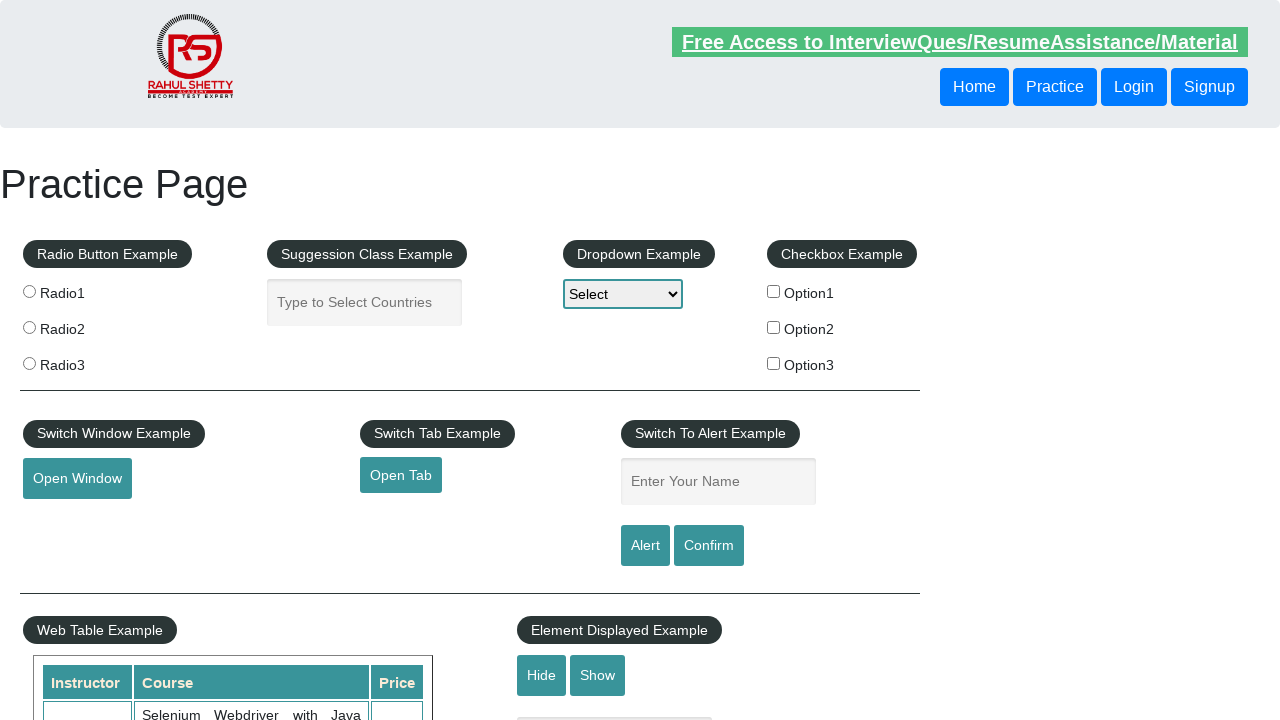

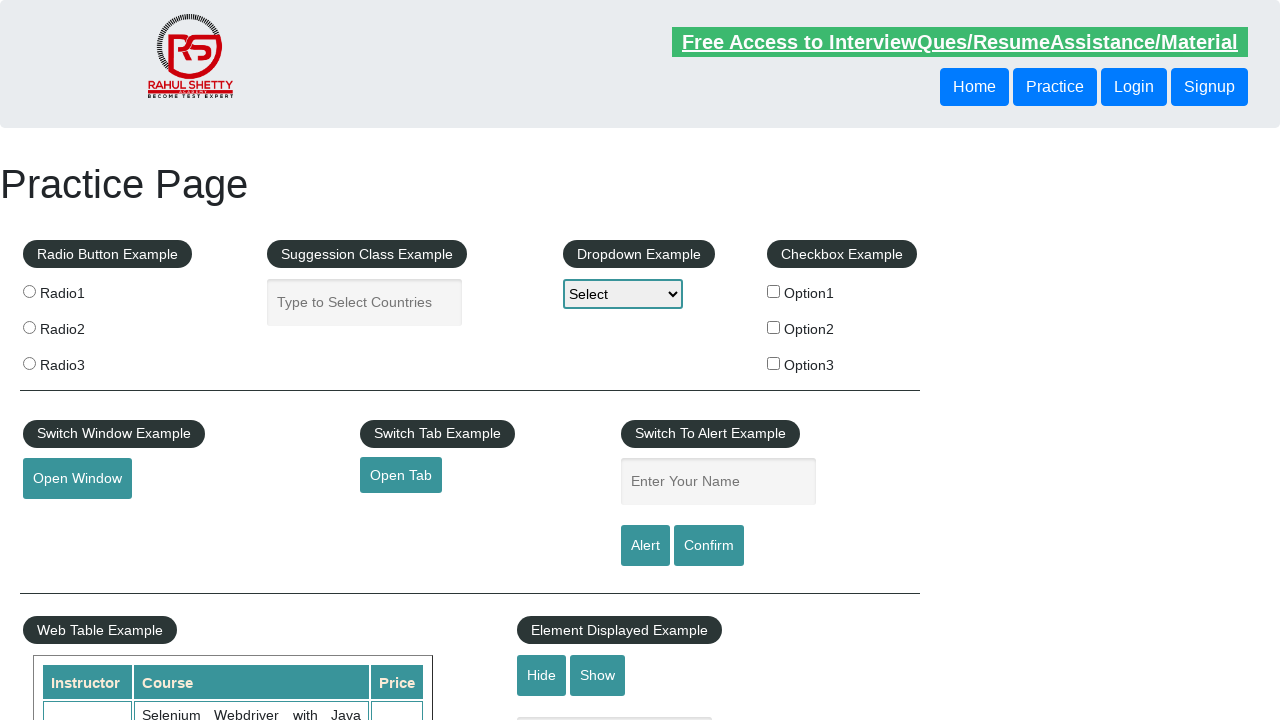